Tests JavaScript alert handling by clicking a button that triggers a confirmation alert and accepting it

Starting URL: https://the-internet.herokuapp.com/javascript_alerts

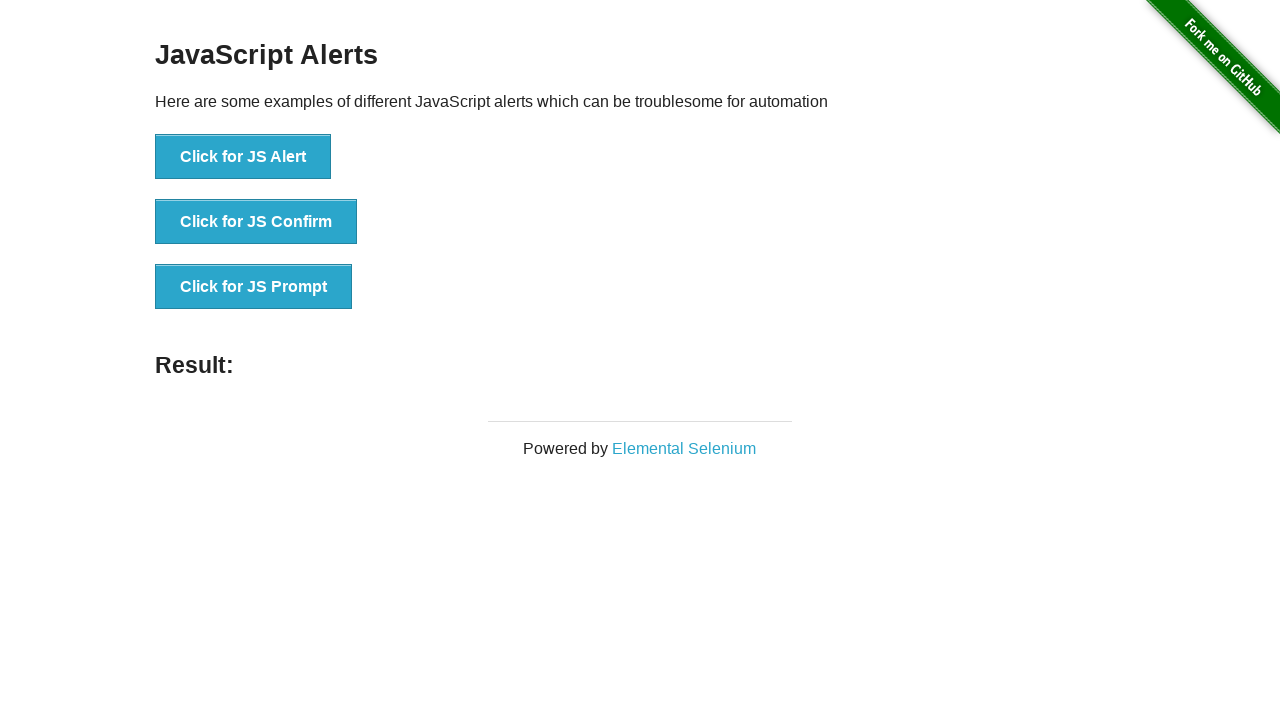

Clicked 'Click for JS Confirm' button to trigger confirmation alert at (256, 222) on text='Click for JS Confirm'
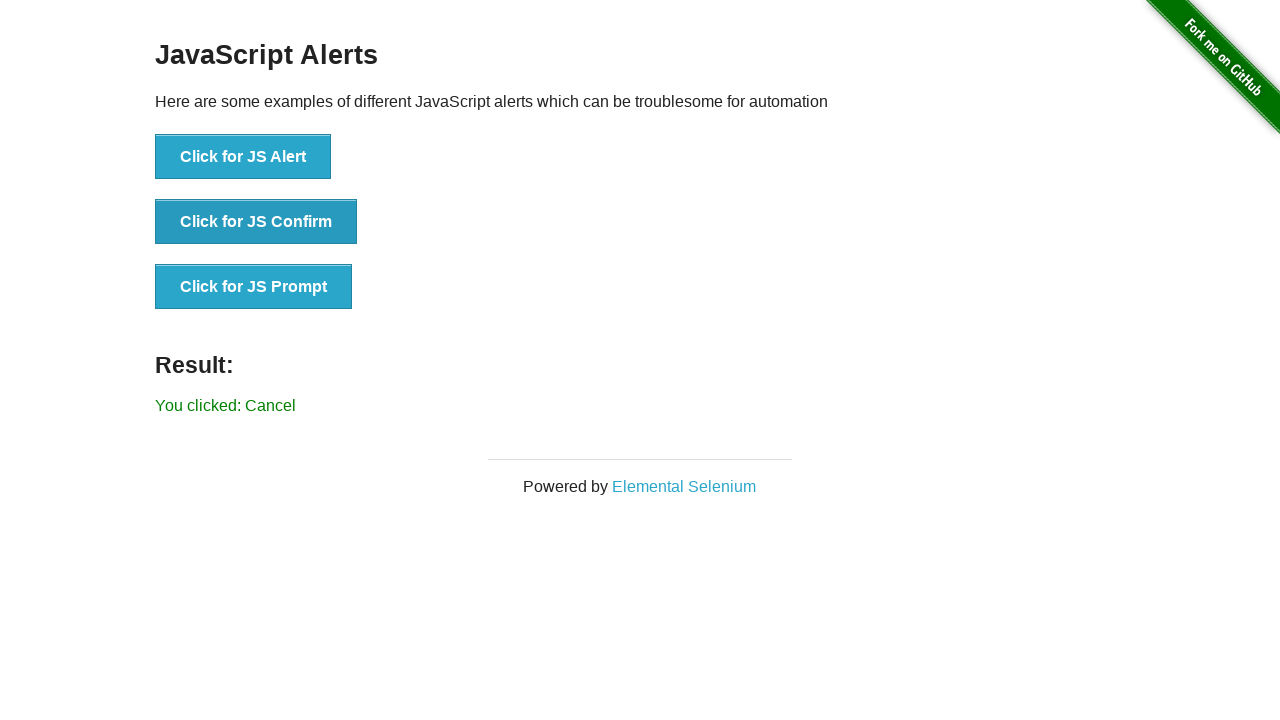

Set up dialog event listener to accept alerts
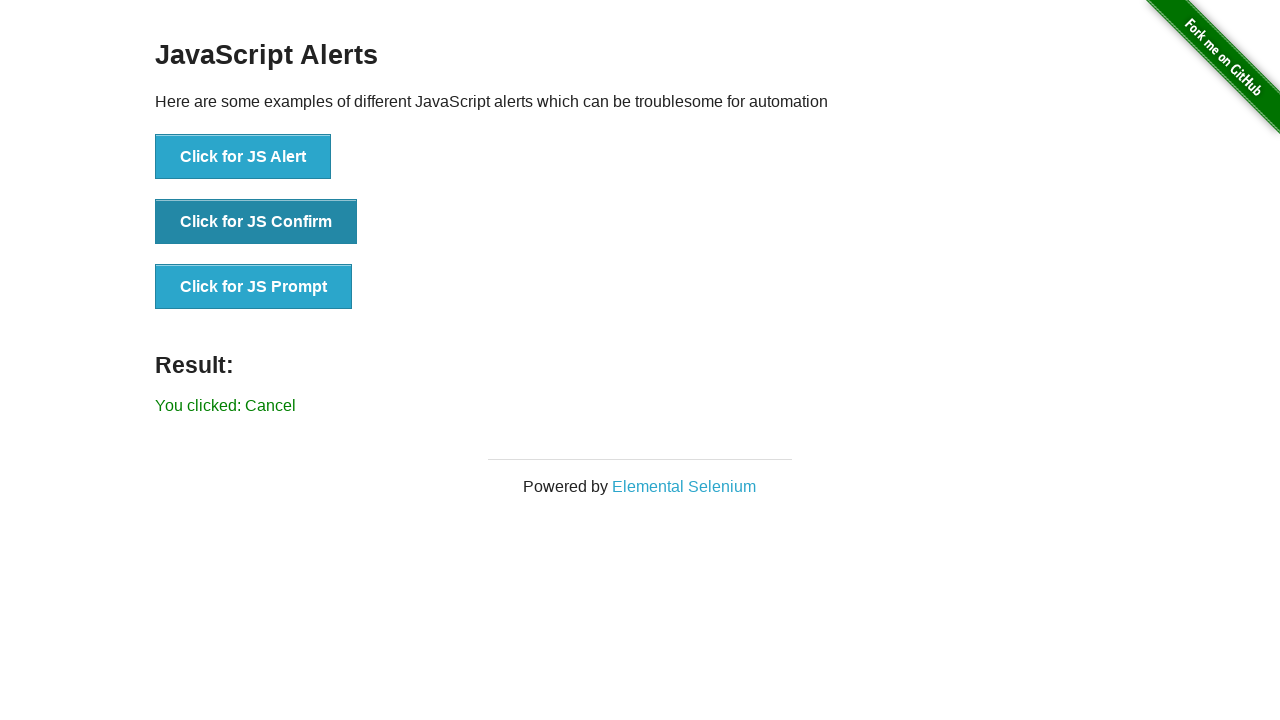

Configured one-time dialog handler to print message and accept
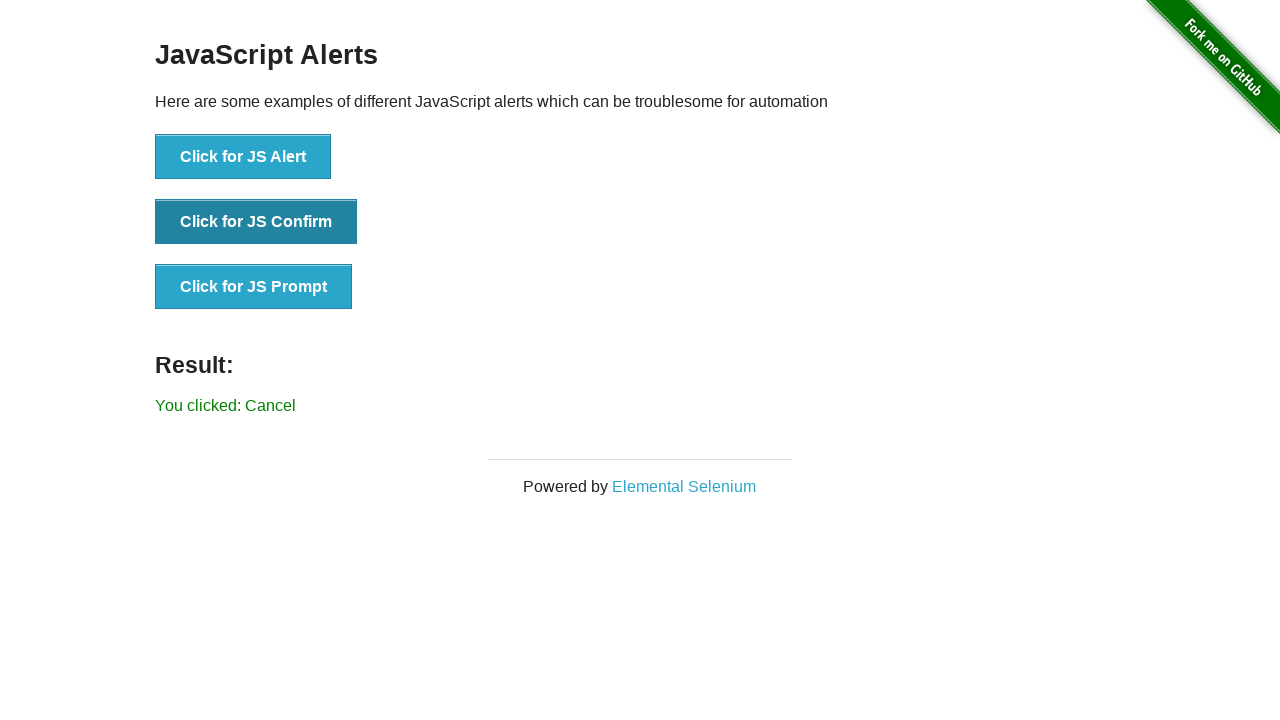

Clicked 'Click for JS Confirm' button again to trigger alert with handler in place at (256, 222) on text='Click for JS Confirm'
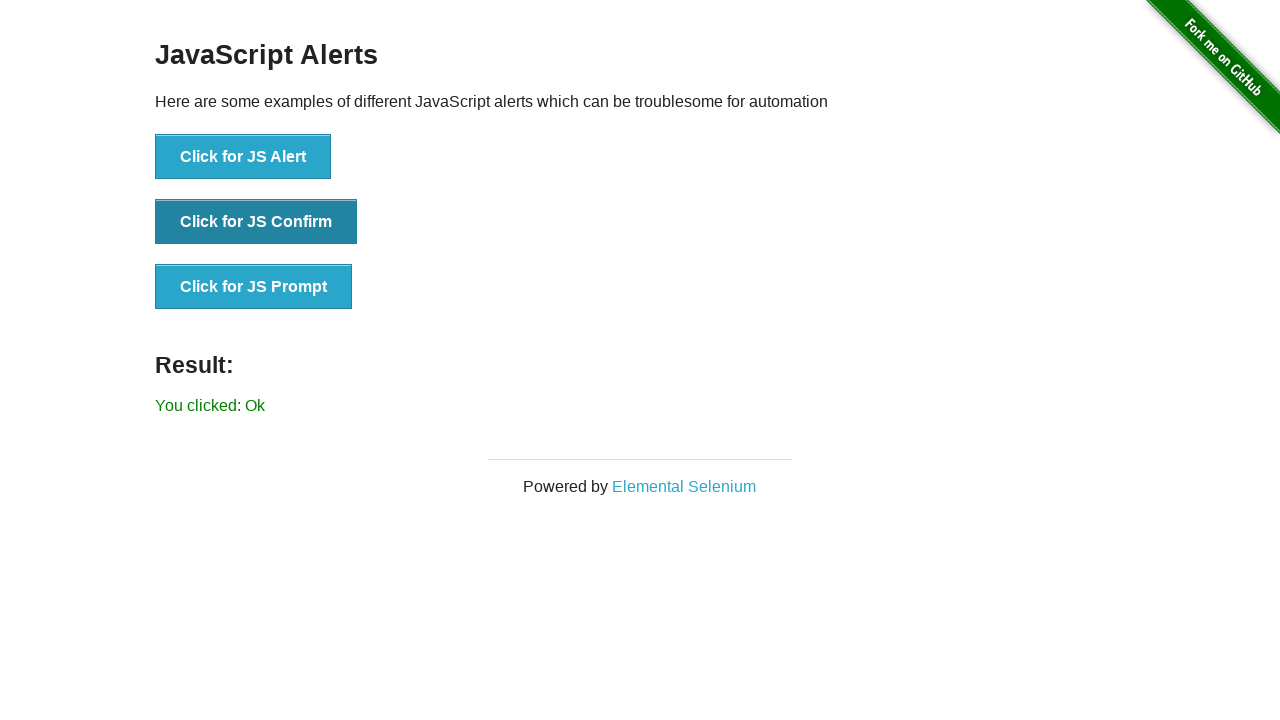

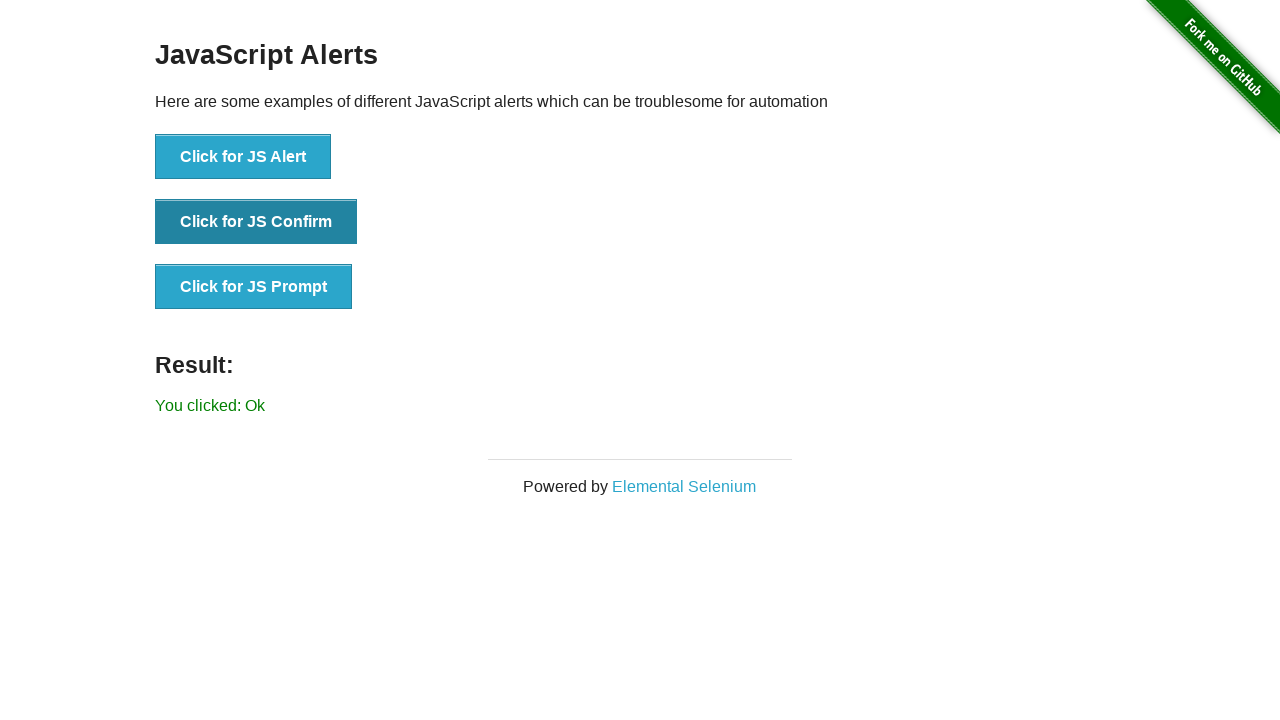